Tests CSS selector usage by clicking on a blue button link on W3Schools HTML tutorial page

Starting URL: https://www.w3schools.com/html/

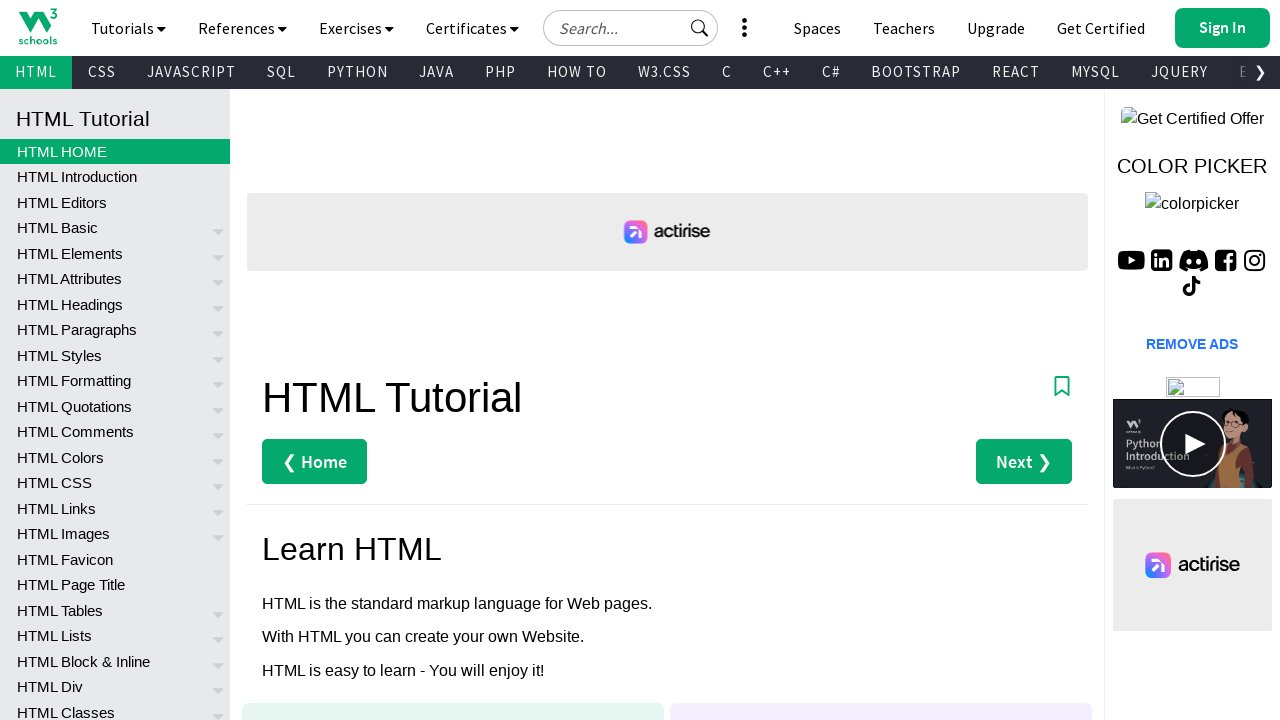

Navigated to W3Schools HTML tutorial page
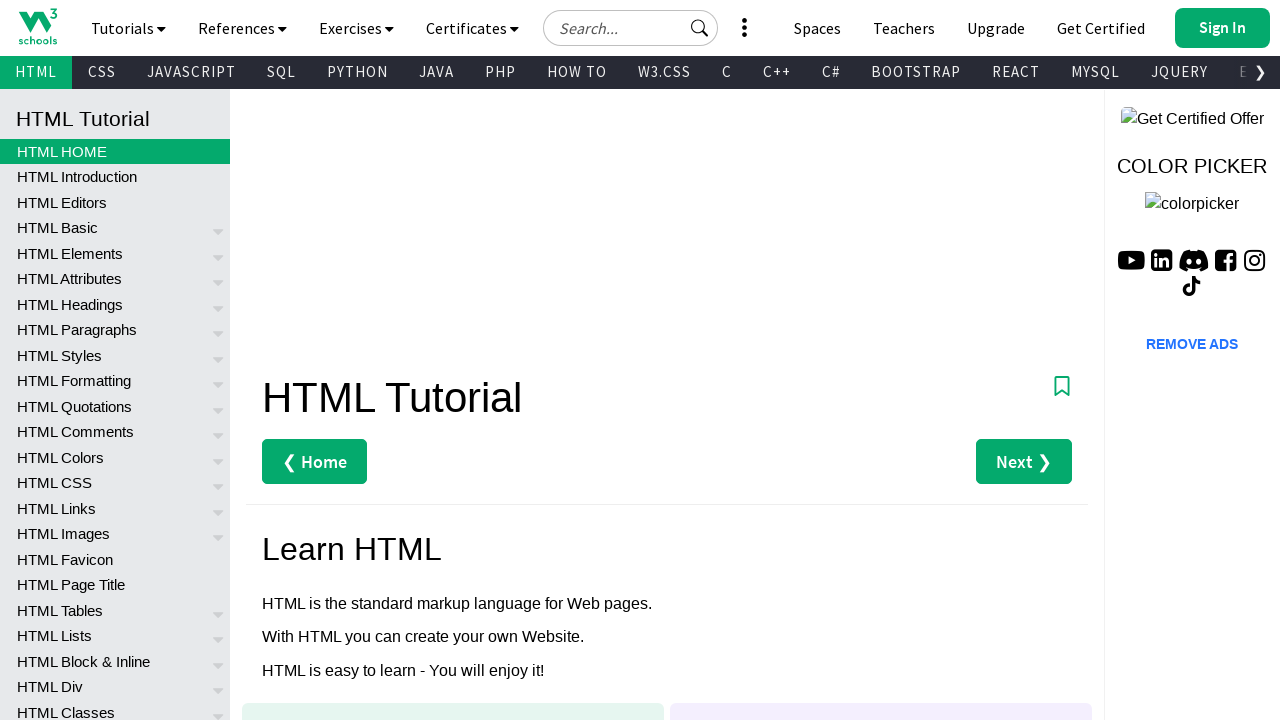

Blue button link is now visible
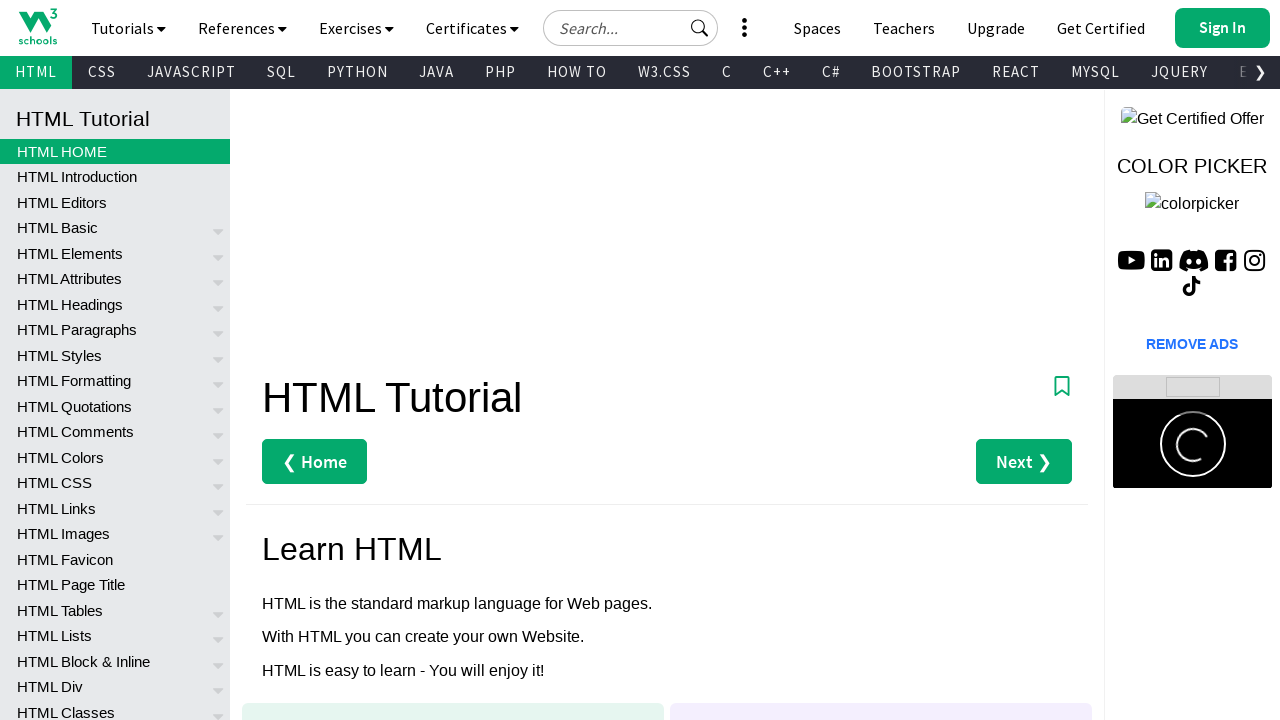

Clicked on the blue button link using CSS selector at (340, 361) on a.w3-blue
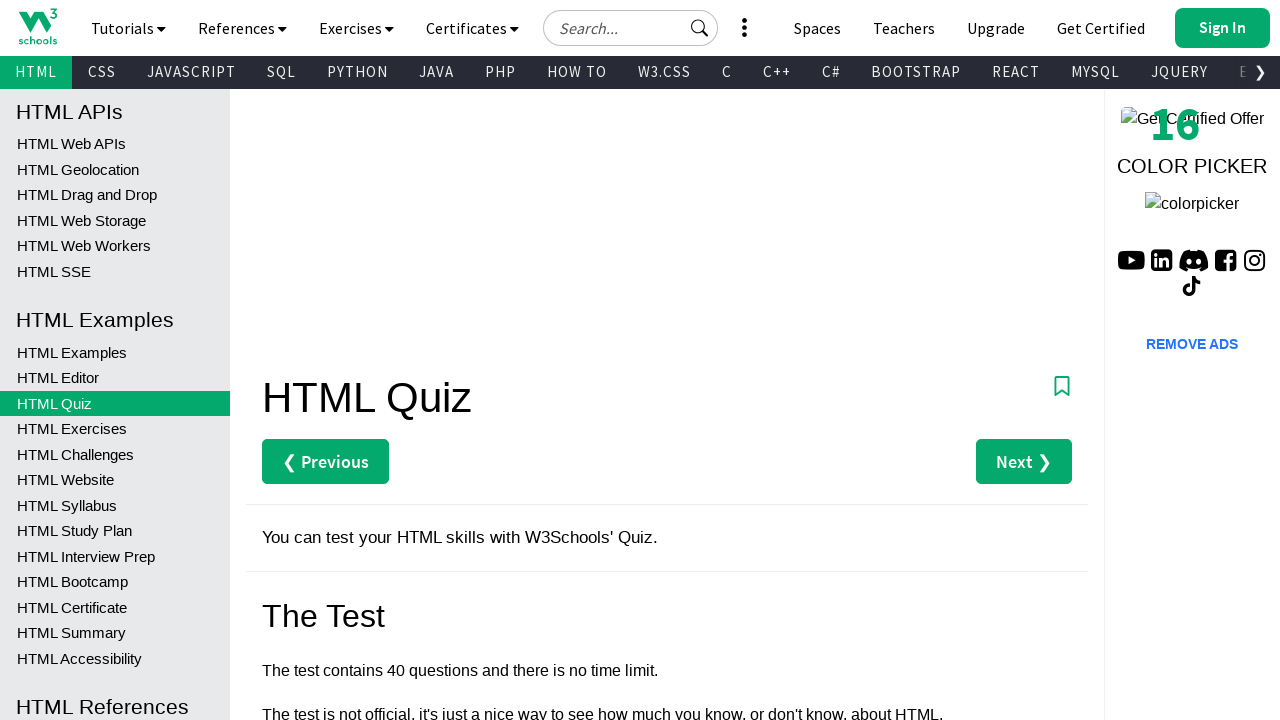

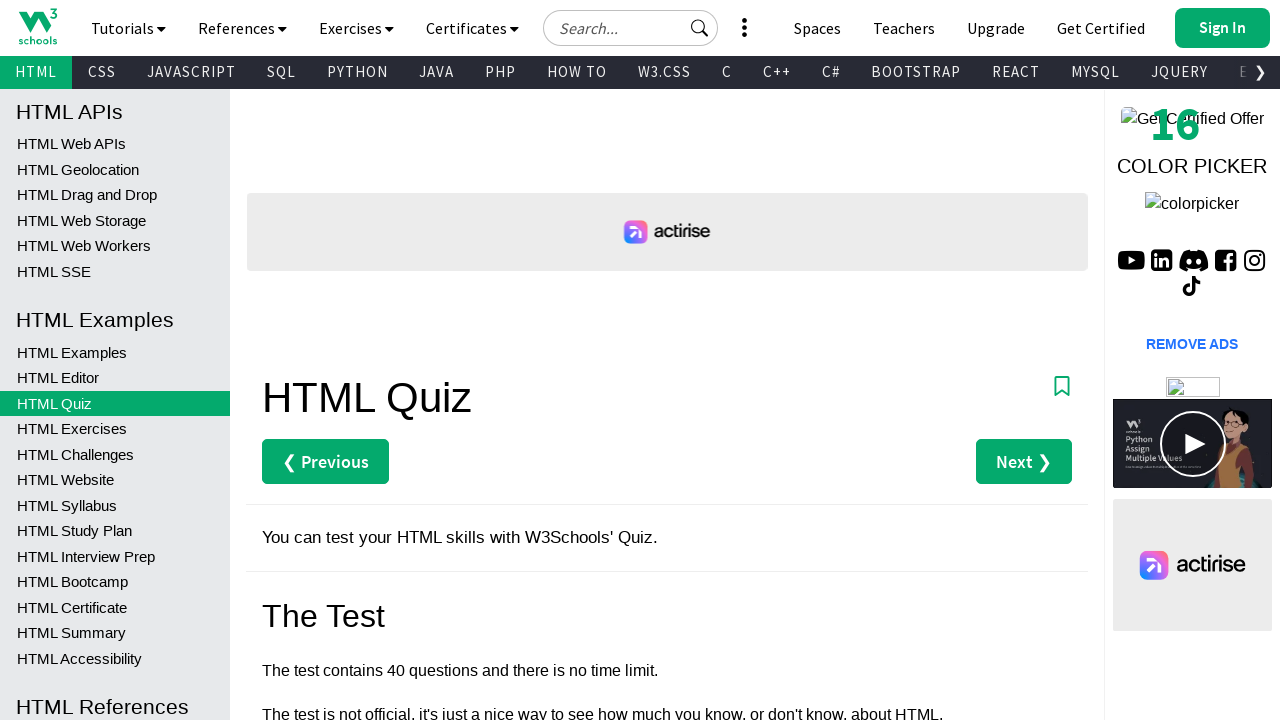